Searches for bags on Ajio website, applies filters for gender and category, and verifies the display of search results including brand names and bag names

Starting URL: https://www.ajio.com/

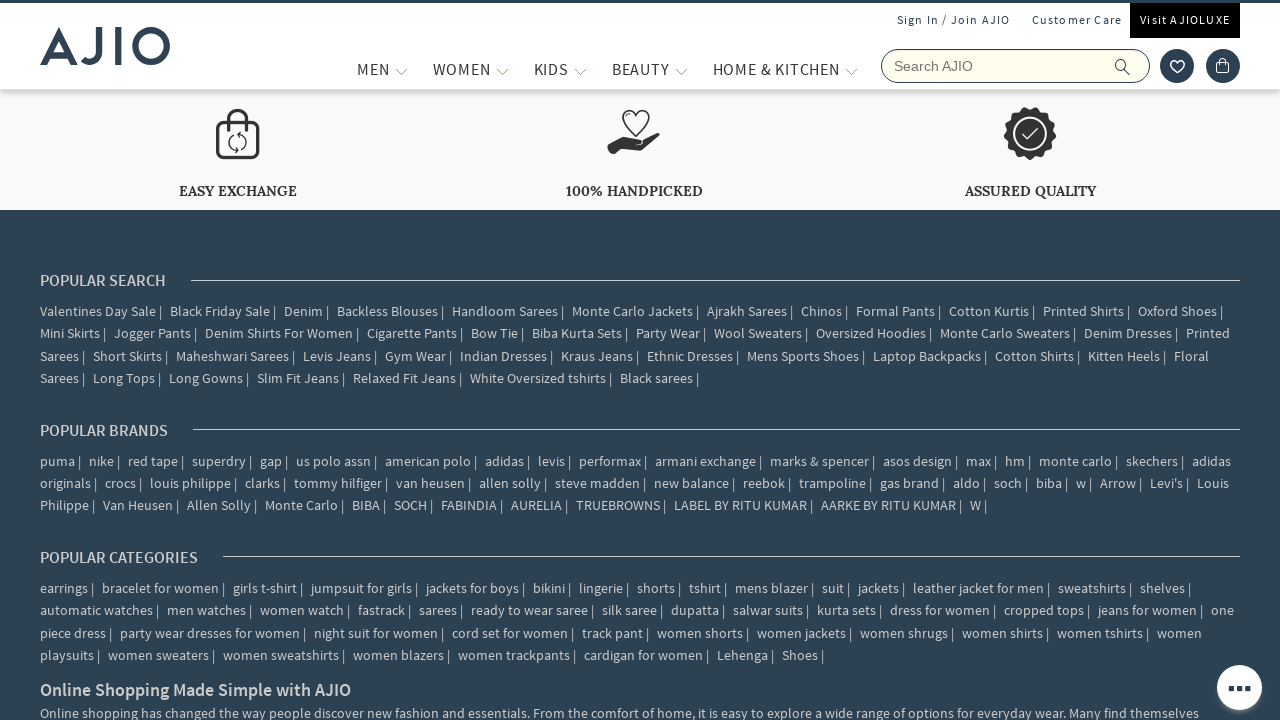

Filled search field with 'bags' on input[name='searchVal']
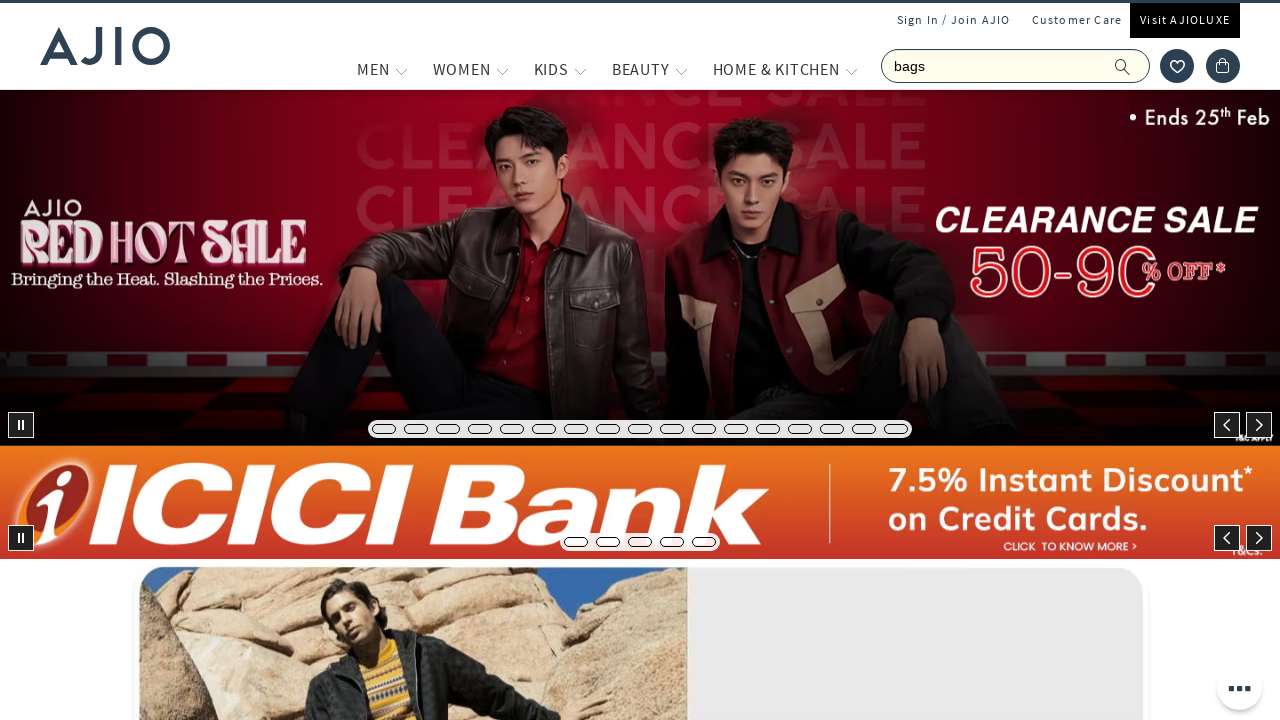

Pressed Enter to submit search for bags on input[name='searchVal']
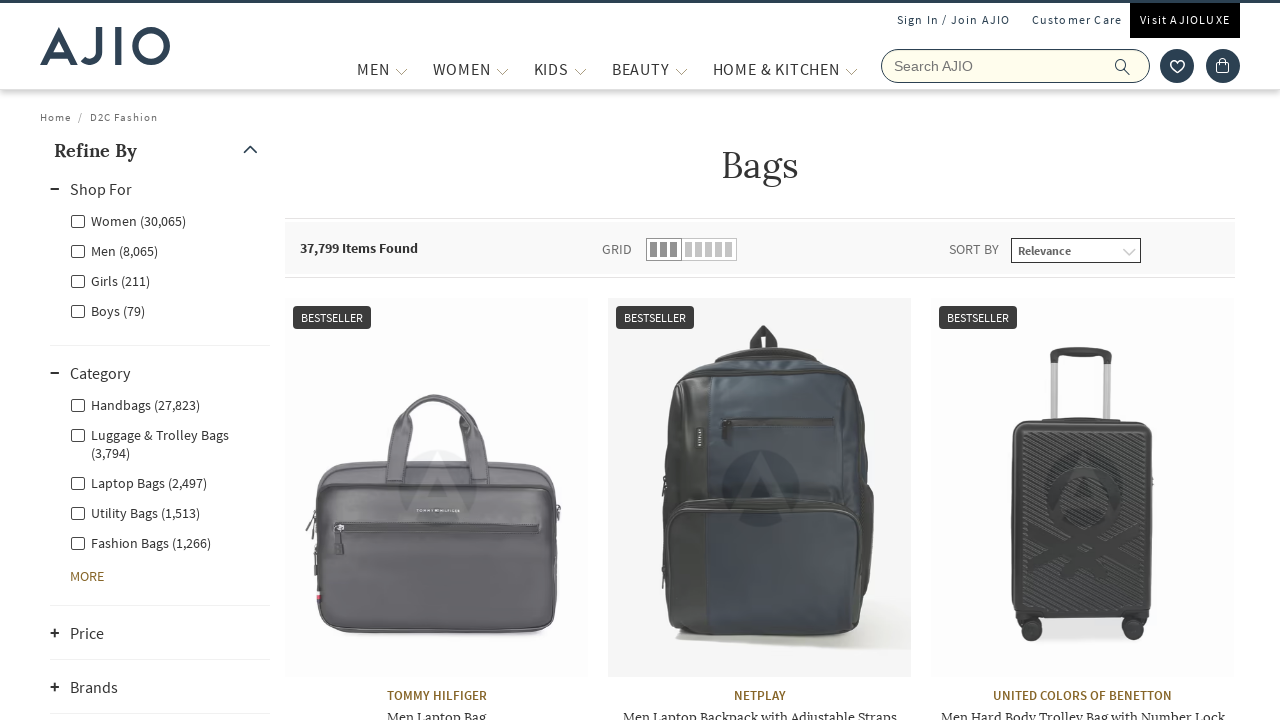

Search results and filter options loaded
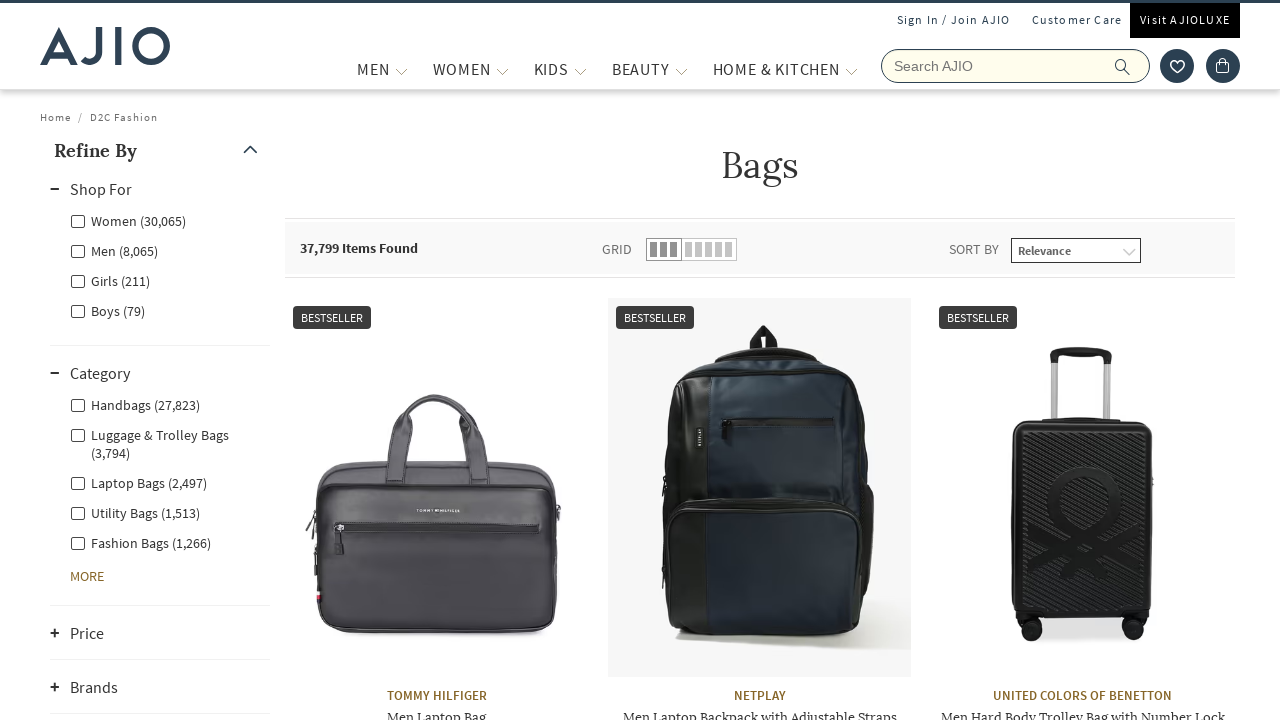

Applied first filter option (gender filter) at (128, 220) on (//div[@class='facet-linkhead']//label)[1]
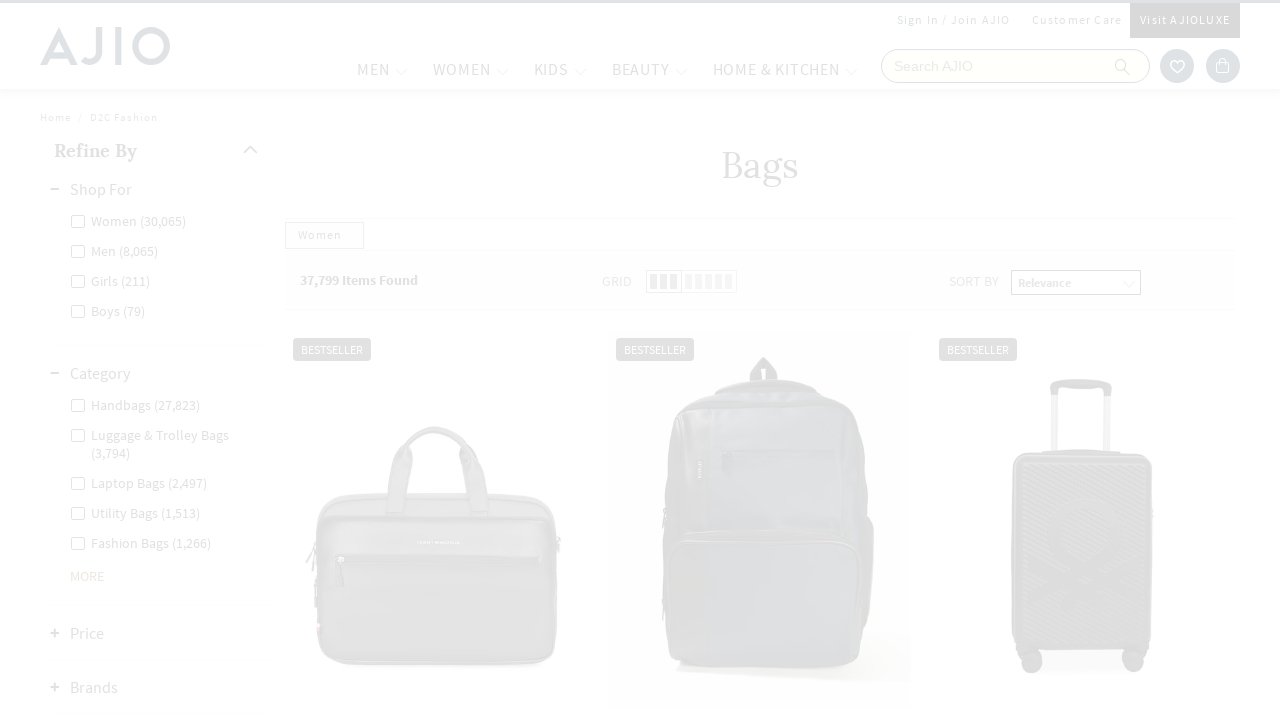

Waited for filter to be applied
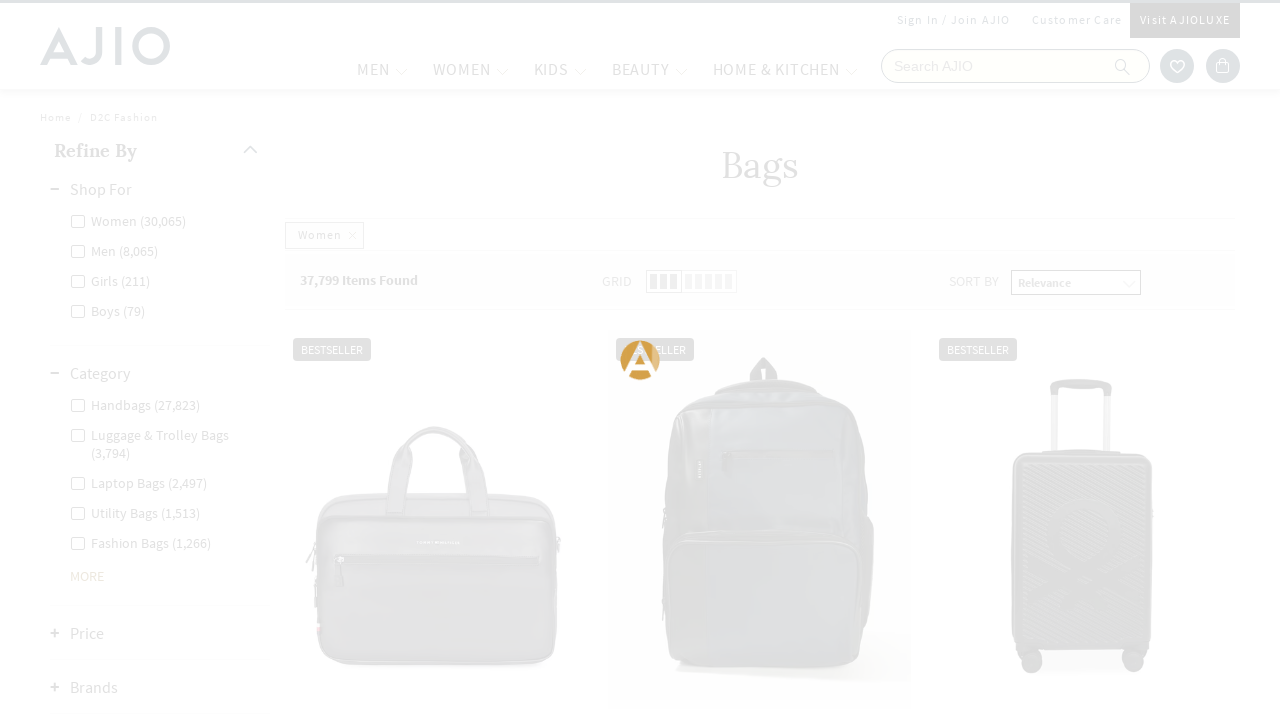

Applied fourth filter option (category filter) at (108, 310) on (//div[@class='facet-linkhead']//label)[4]
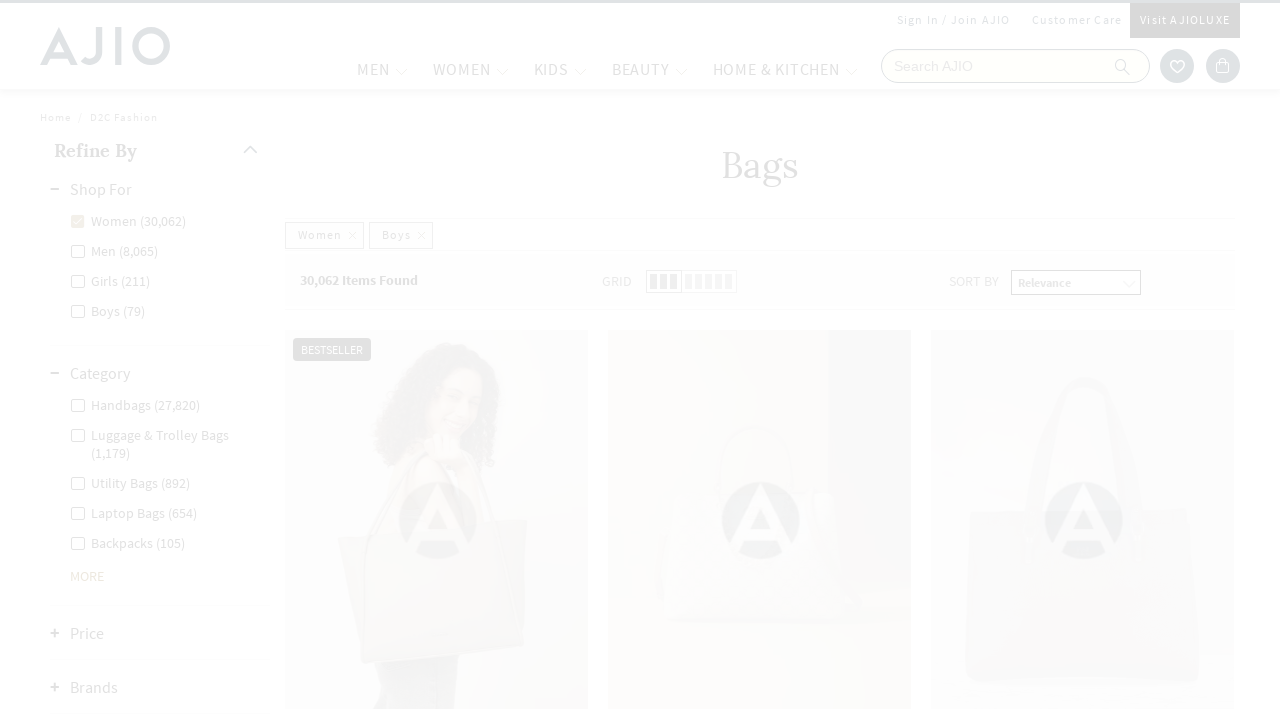

Filtered search results loaded
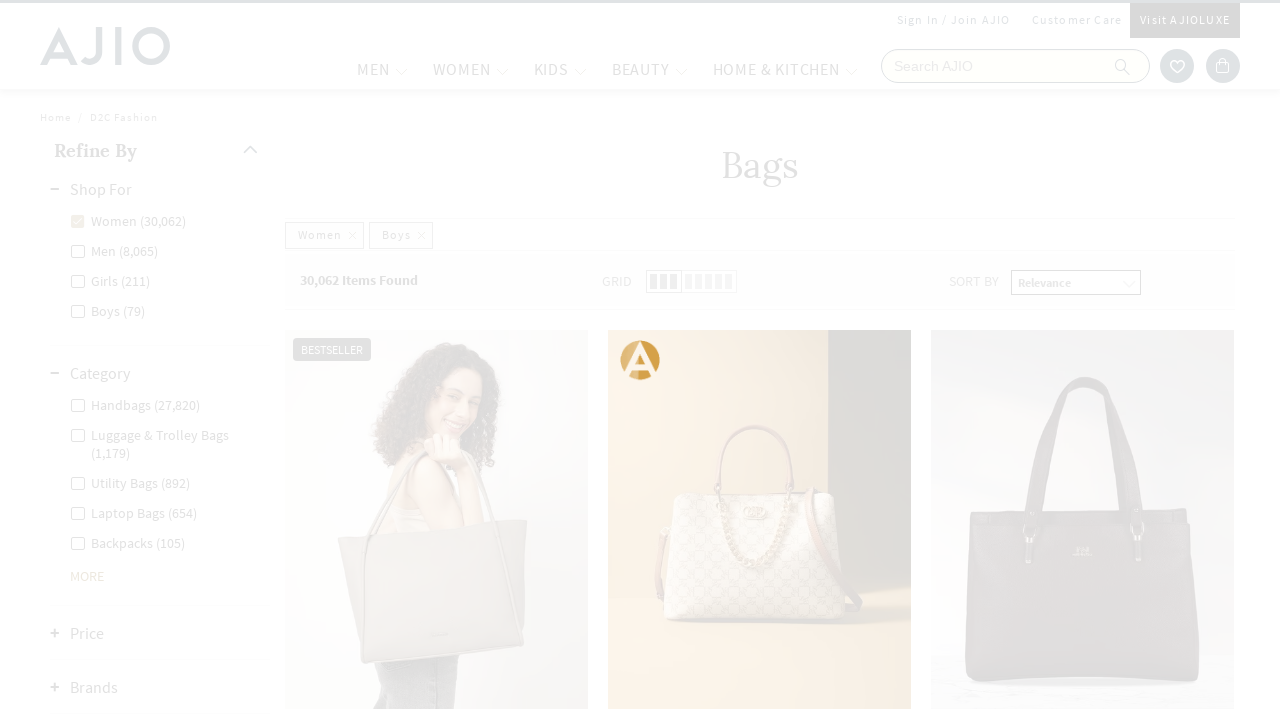

Verified item count is displayed
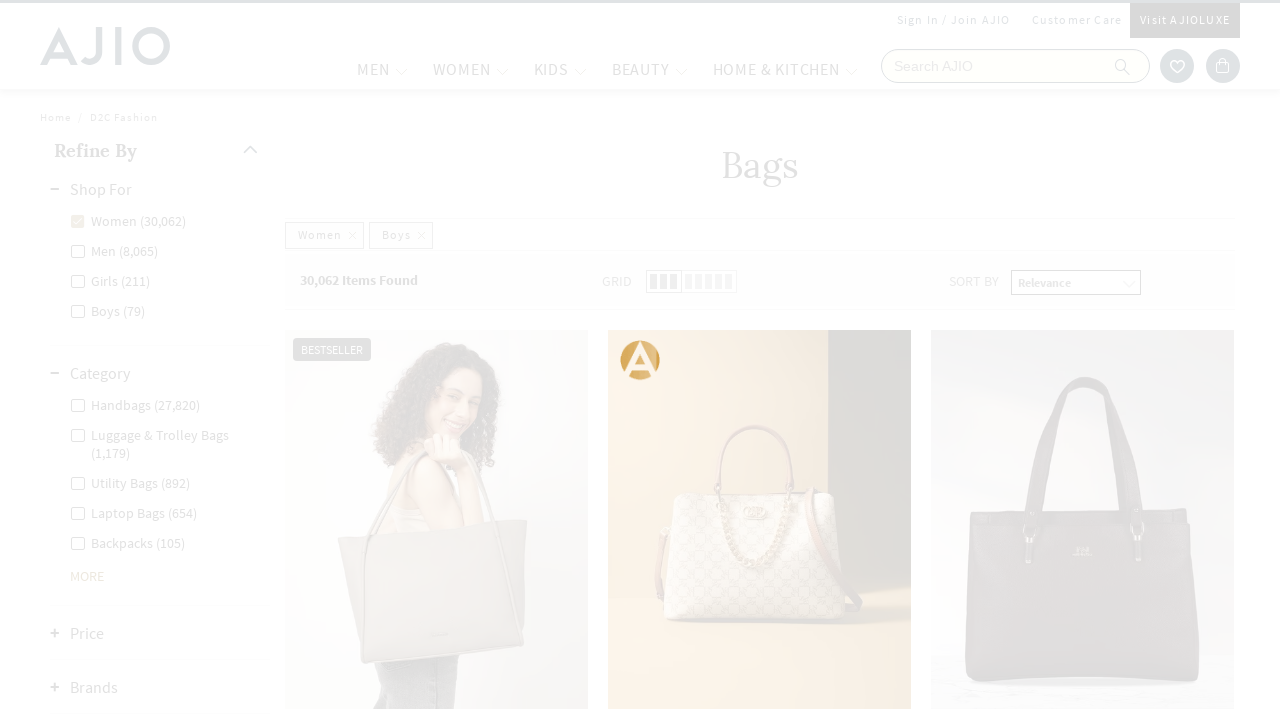

Verified brand names are displayed in search results
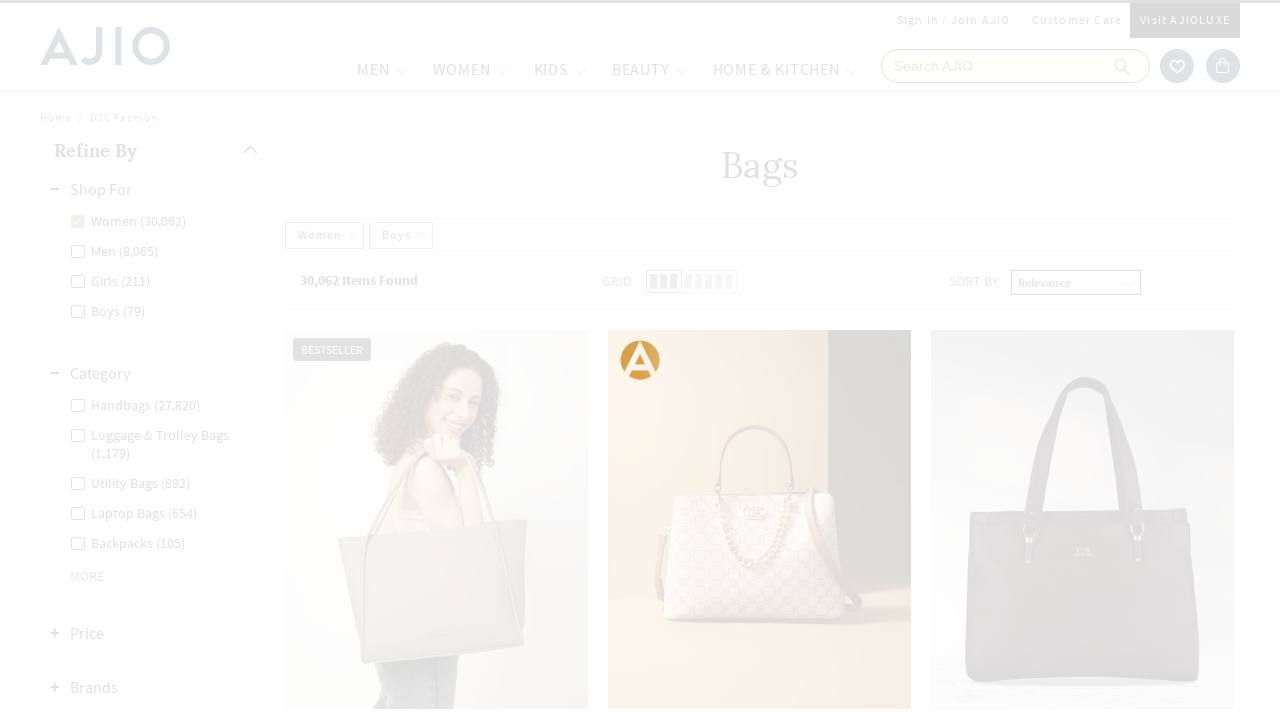

Verified bag names are displayed in search results
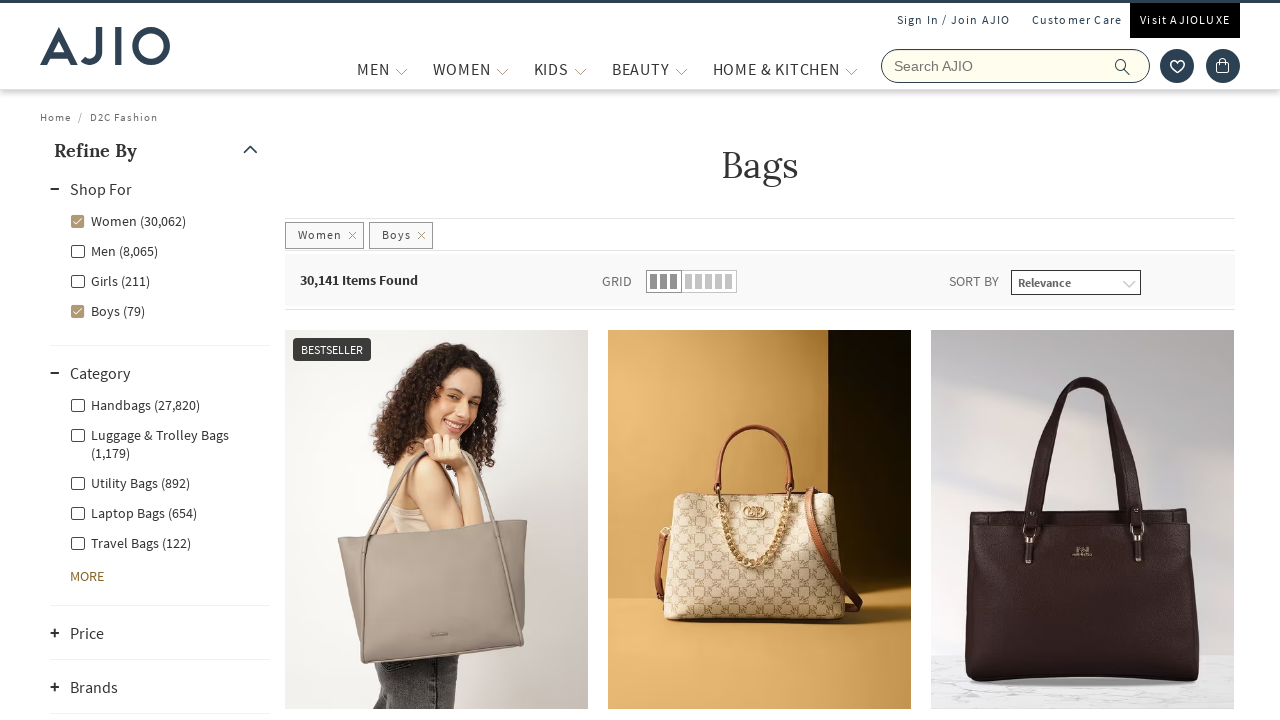

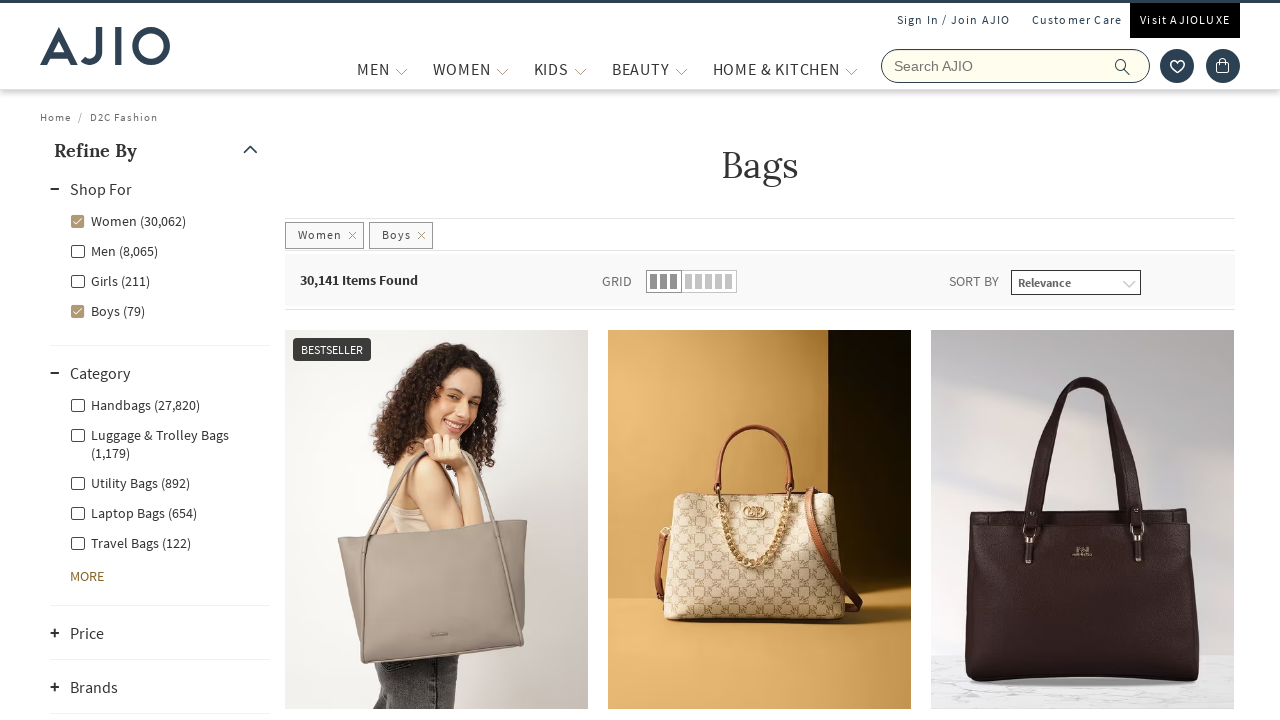